Tests a Bootstrap multi-select dropdown plugin by clicking to open the dropdown and selecting multiple programming language options (Python and Ruby) from the list.

Starting URL: https://www.jqueryscript.net/demo/jQuery-Multiple-Select-Plugin-For-Bootstrap-Bootstrap-Multiselect/

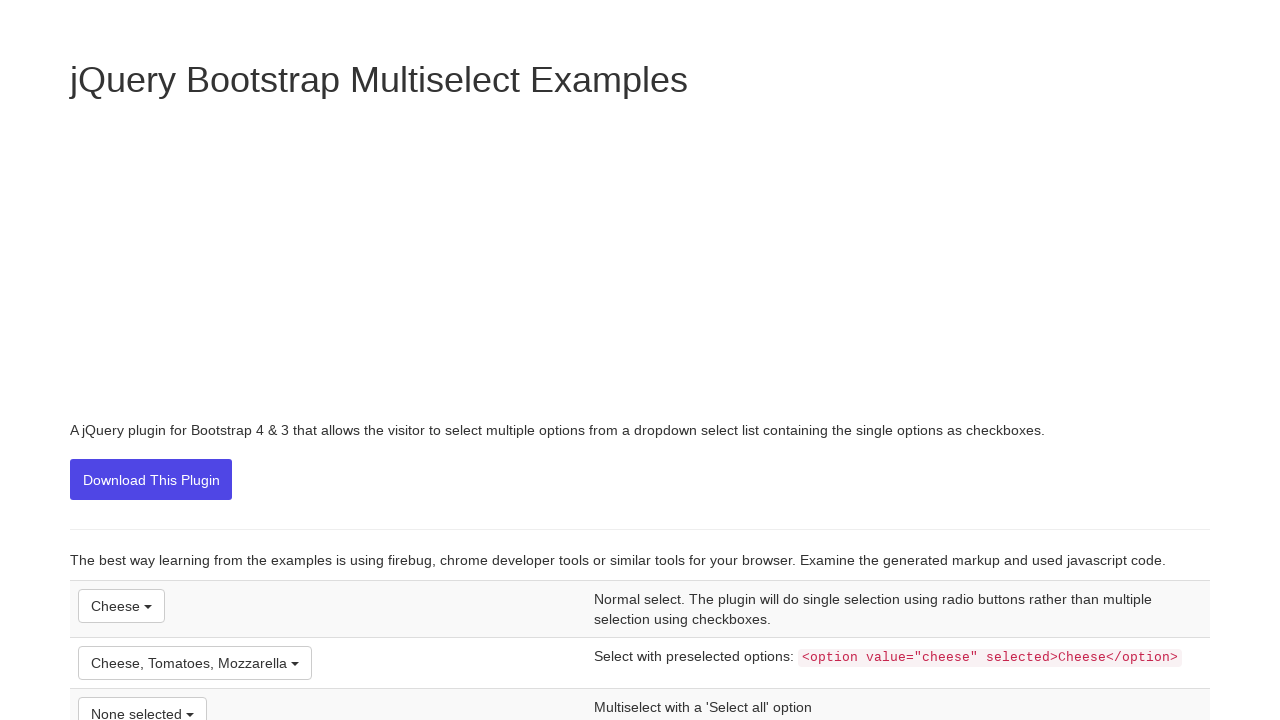

Waited for page to load (2000ms)
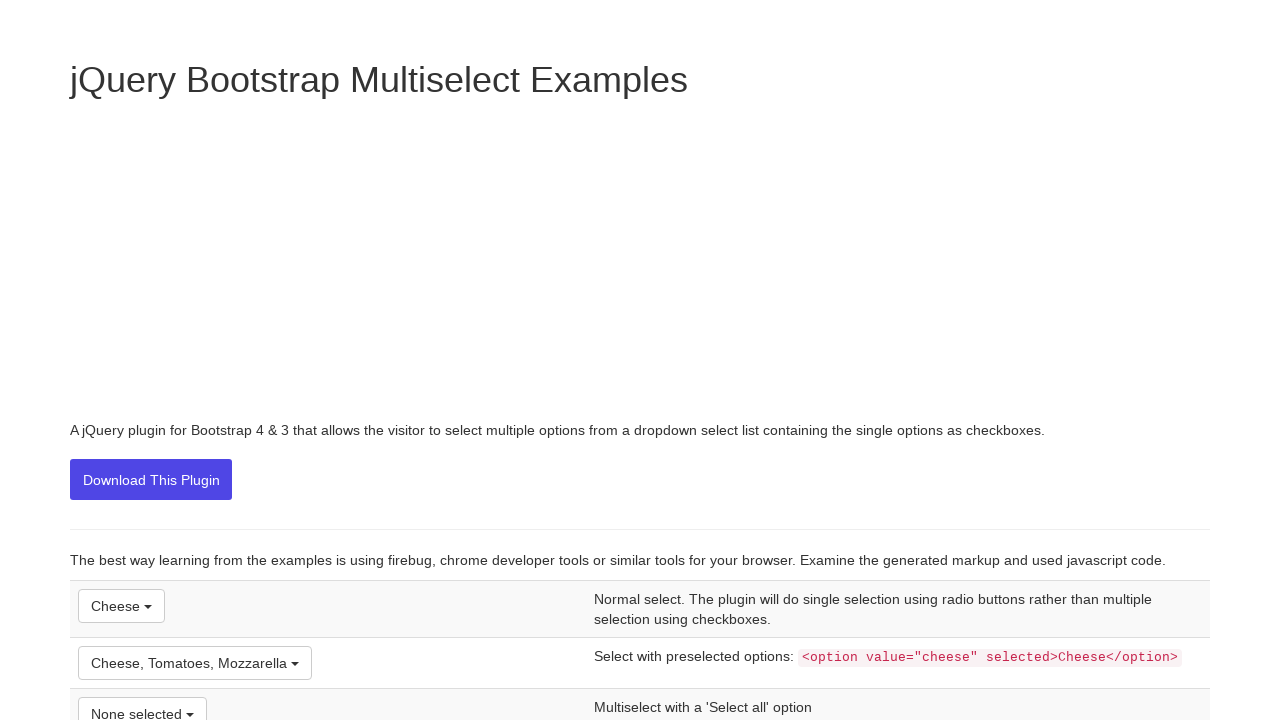

Clicked on programming language dropdown to open it at (142, 703) on (//button[@title='None selected'])[1]
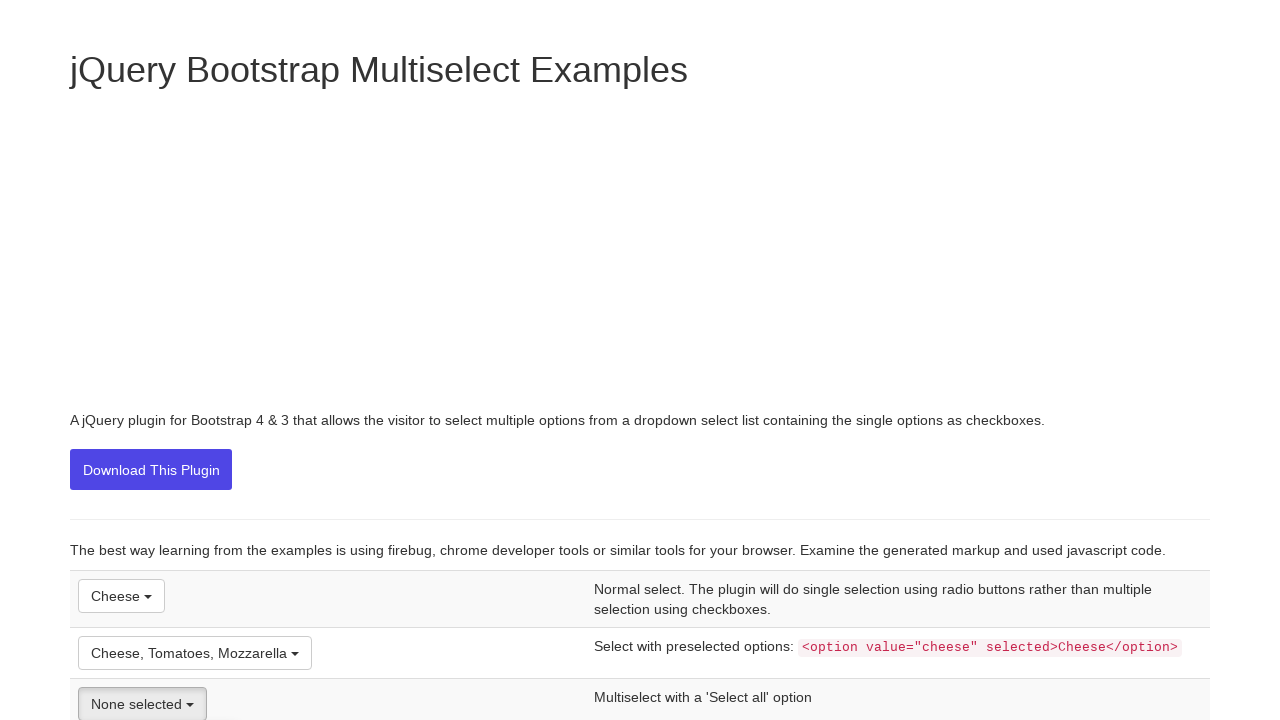

Waited for dropdown to fully open (1000ms)
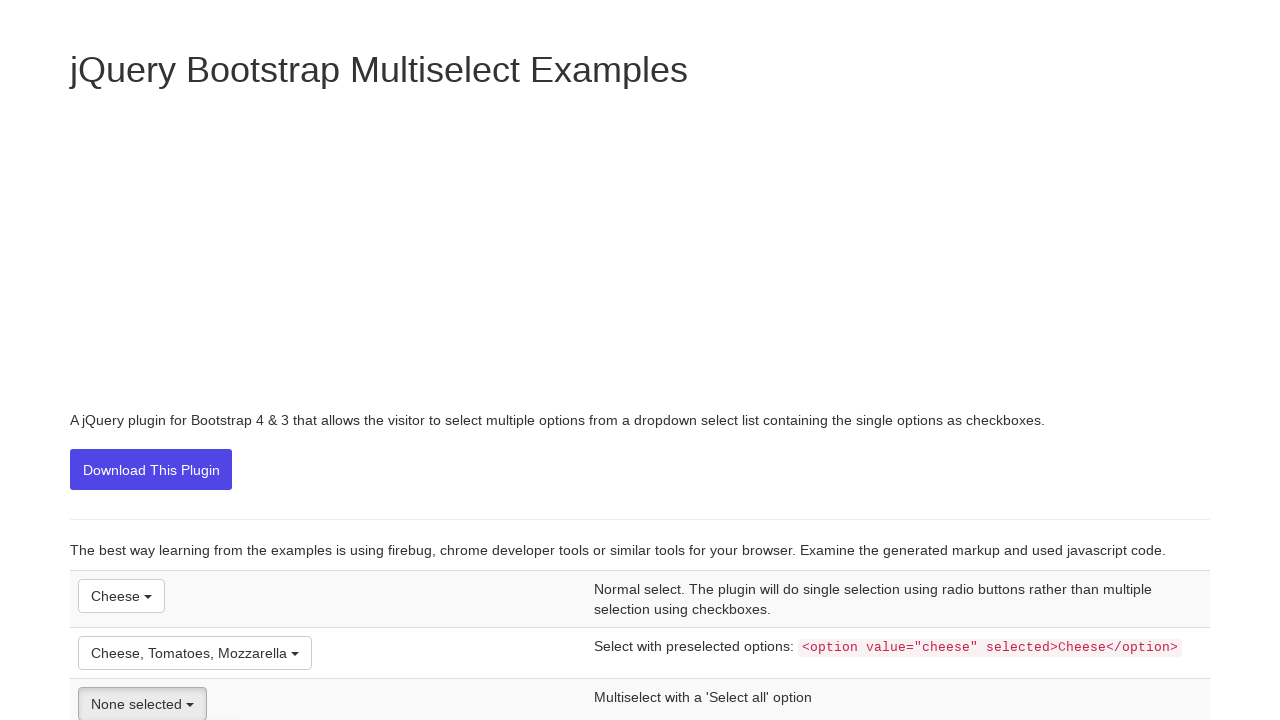

Selected 'Python' from dropdown options at (158, 361) on (//button[@title='None selected'])[1]/../ul/li >> nth=2
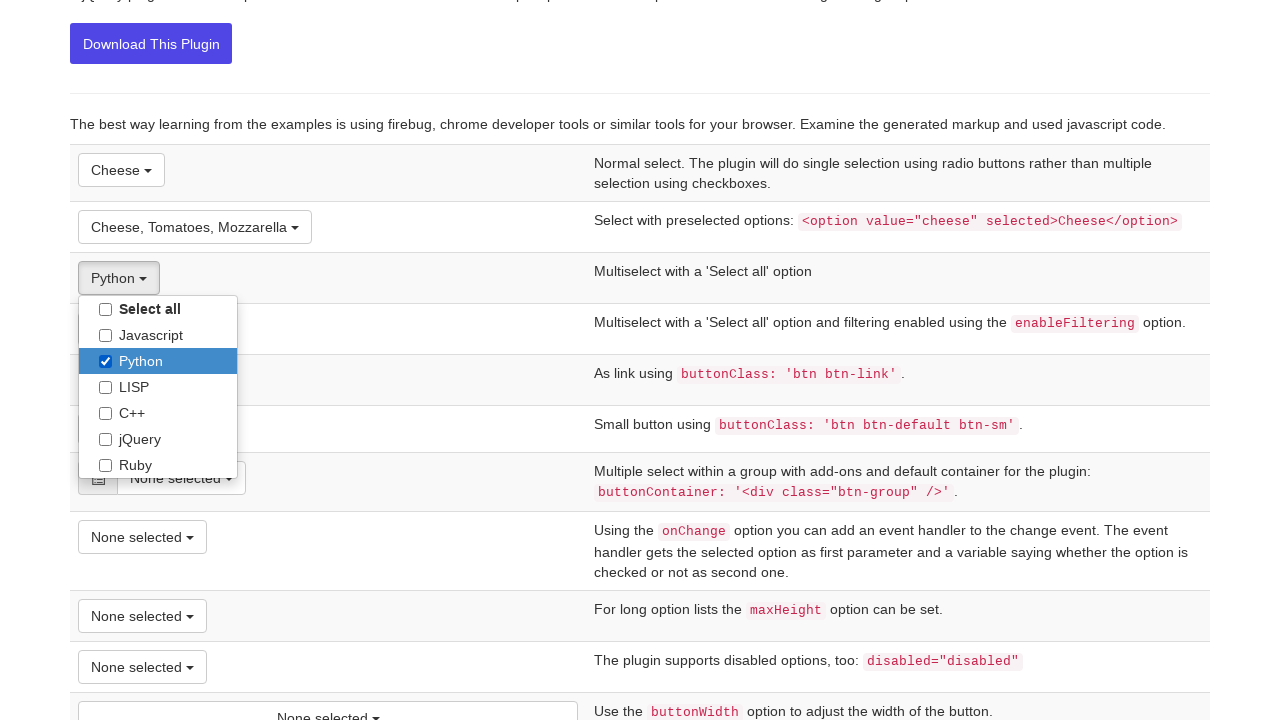

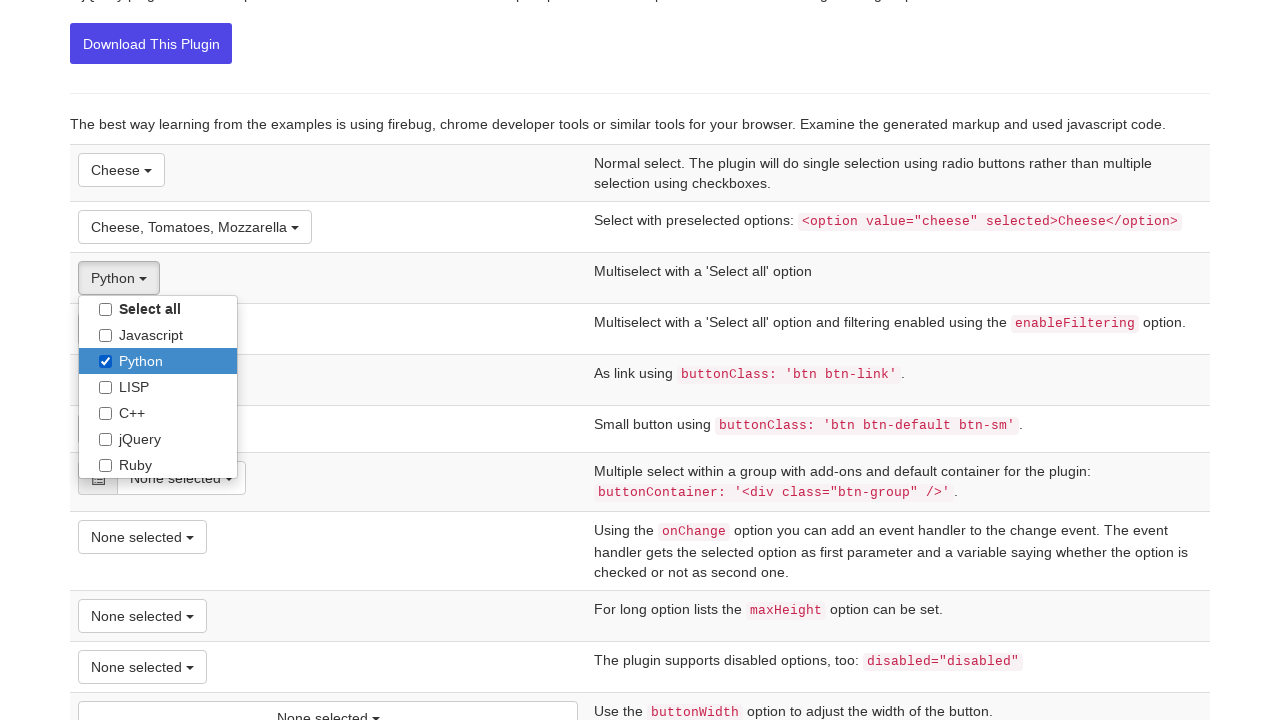